Tests radio button selection for new user option on Ubuntu login page

Starting URL: https://login.ubuntu.com/

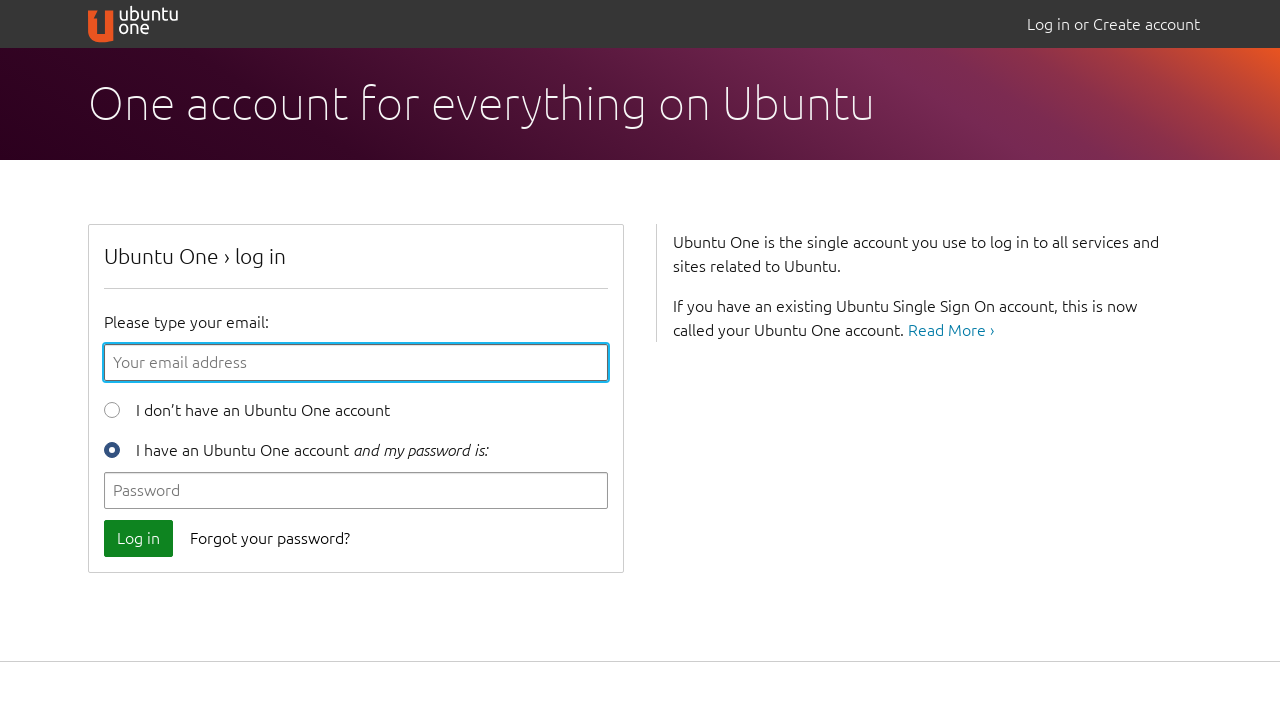

Waited 4 seconds for Ubuntu login page to fully load
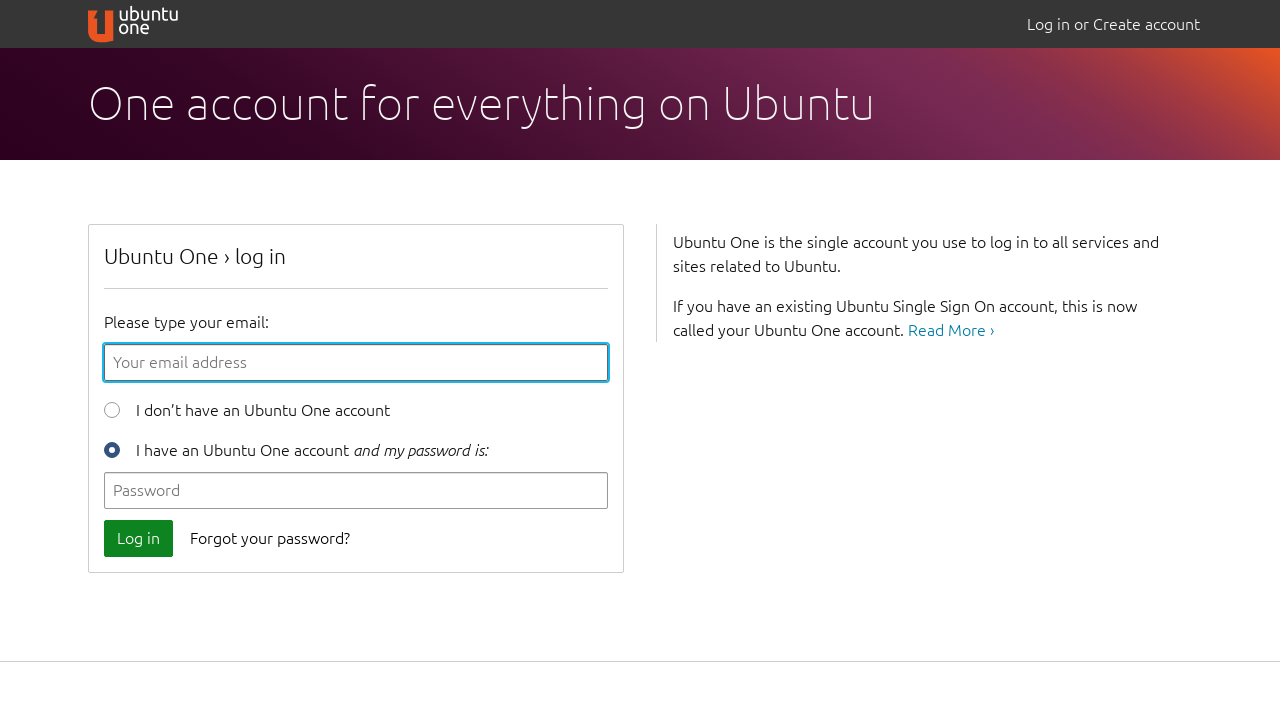

Located the 'new user' radio button element
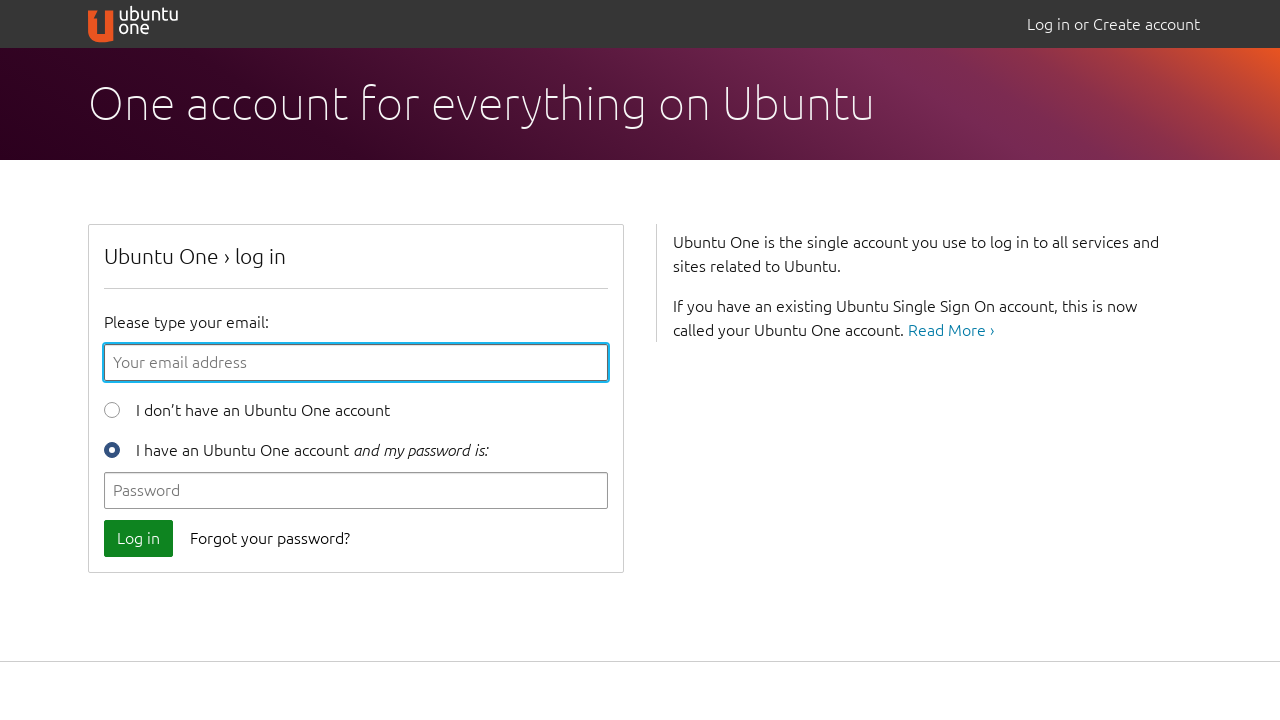

Clicked the 'new user' radio button to select it
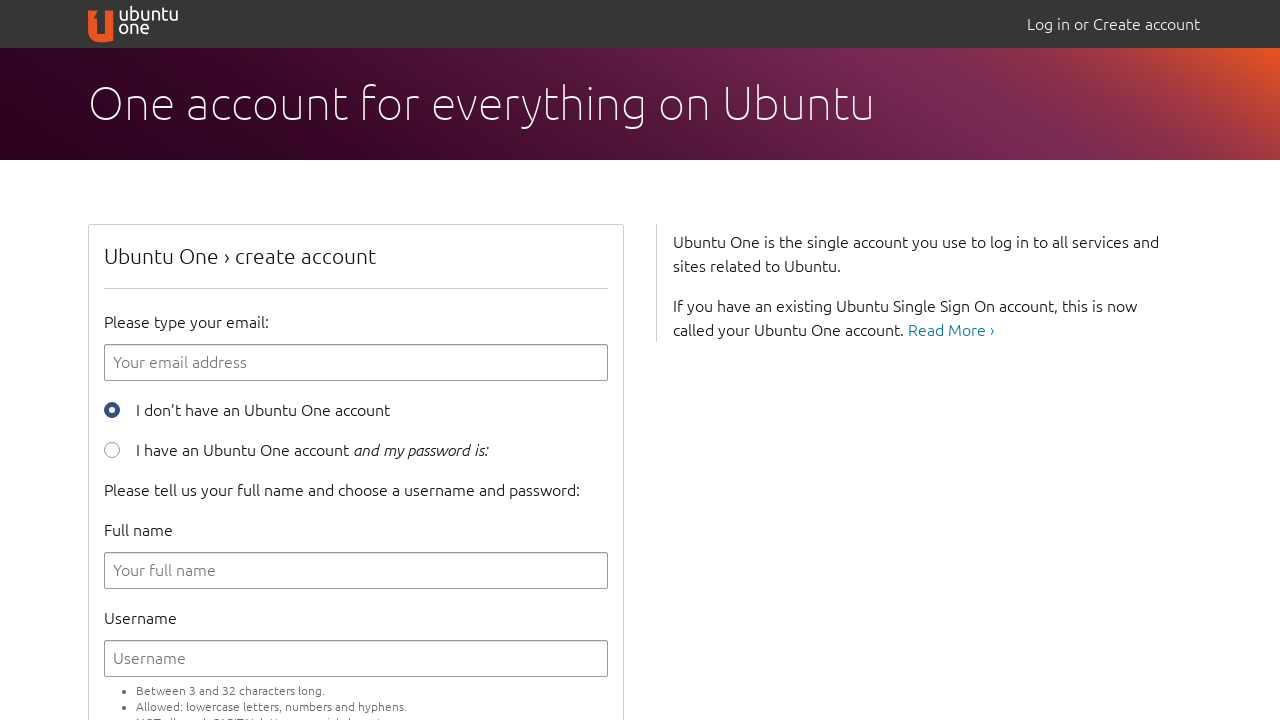

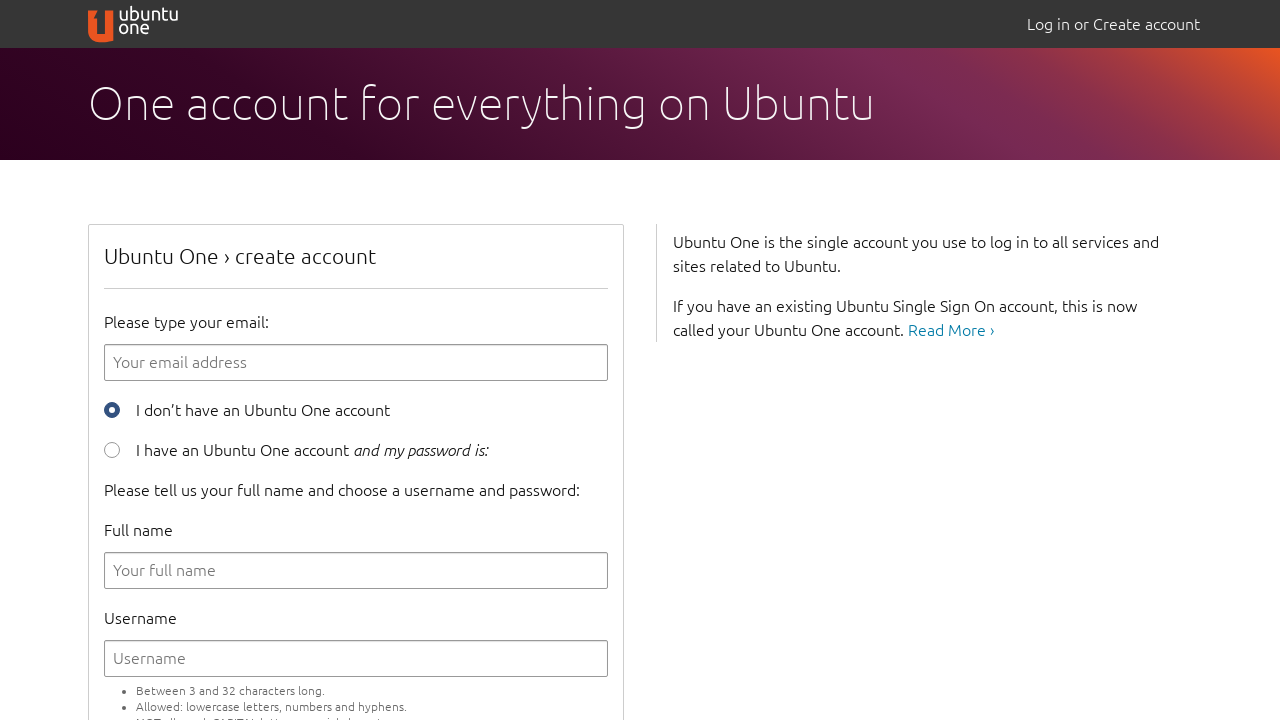